Tests the "Show More" pagination functionality on ESPN's NBA player stats page by repeatedly clicking the load more button until all data is loaded.

Starting URL: https://www.espn.com/nba/stats/player/_/table/offensive/sort/avgPoints/dir/desc

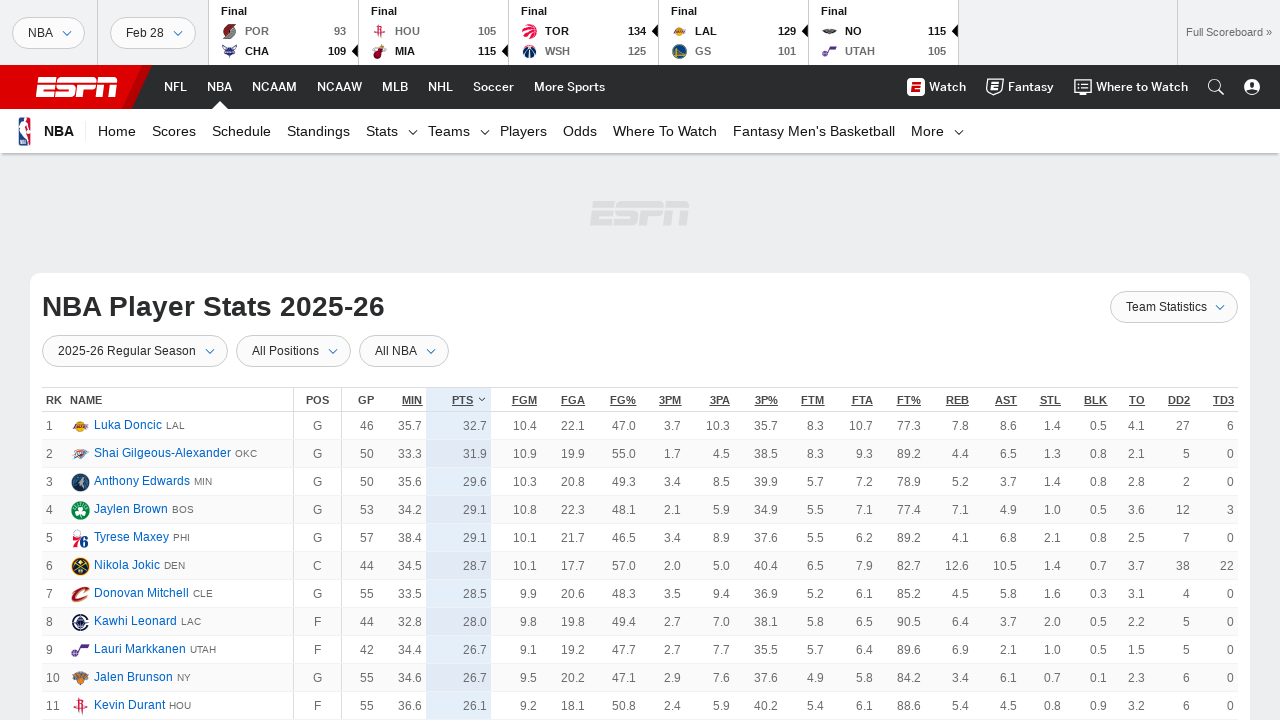

Waited for initial NBA player stats table to load
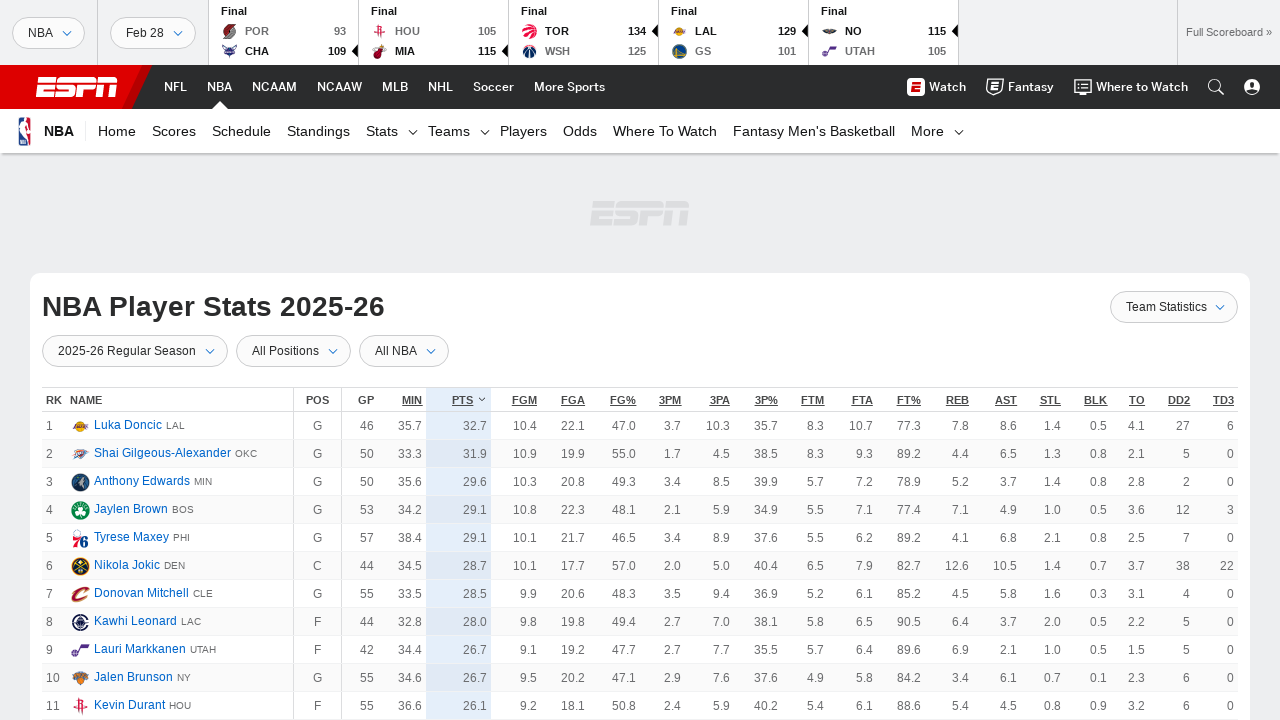

Clicked 'Show More' button (iteration 1) at (640, 361) on a:has-text('Show More')
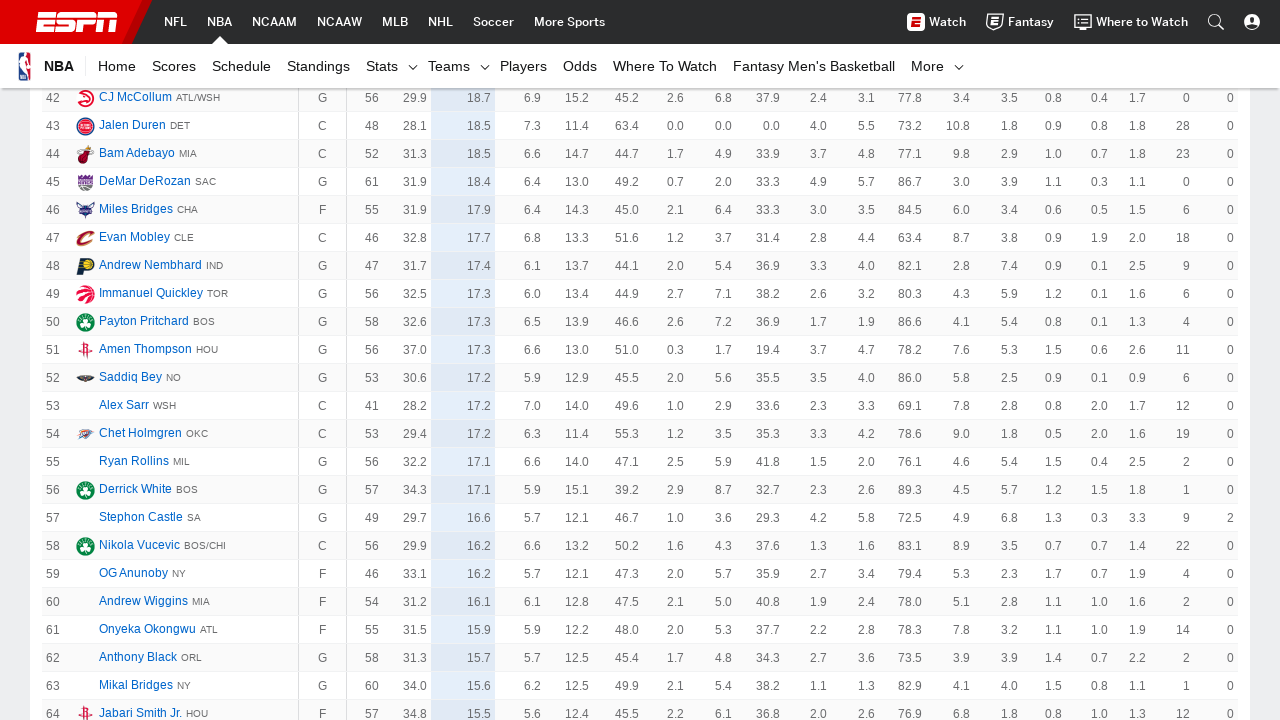

Waited for new player data to load after clicking 'Show More'
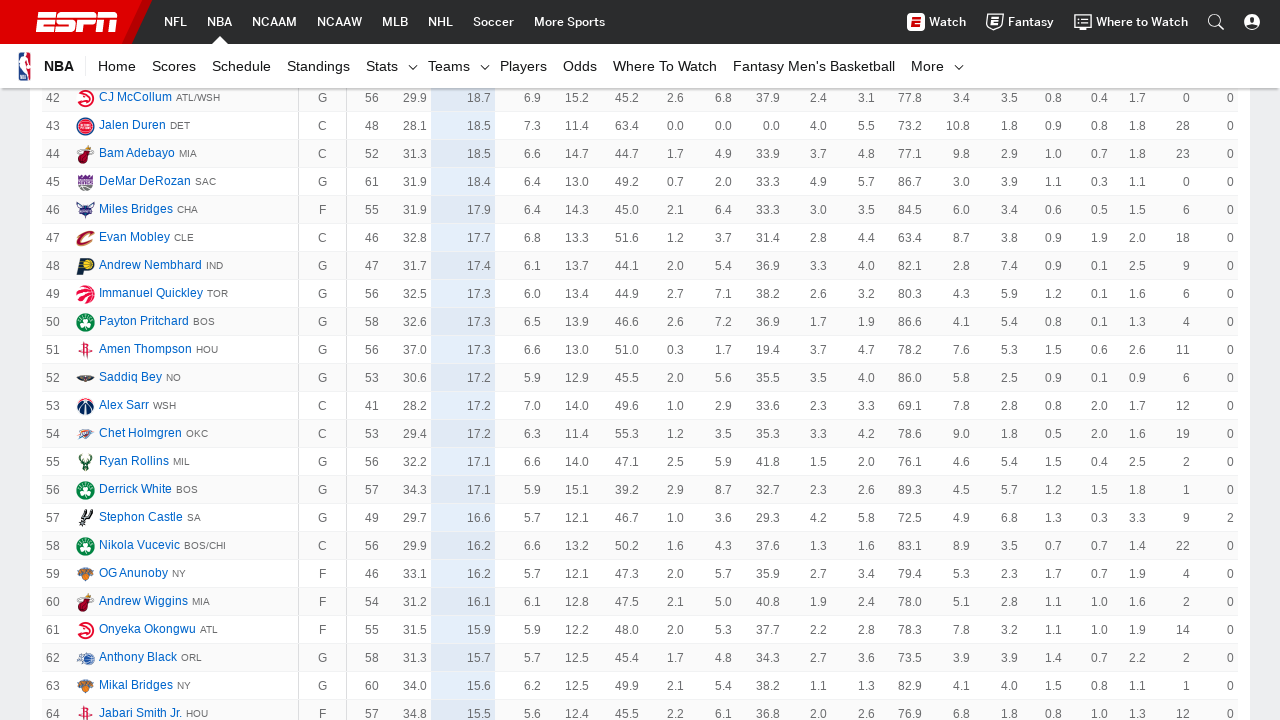

Clicked 'Show More' button (iteration 2) at (640, 361) on a:has-text('Show More')
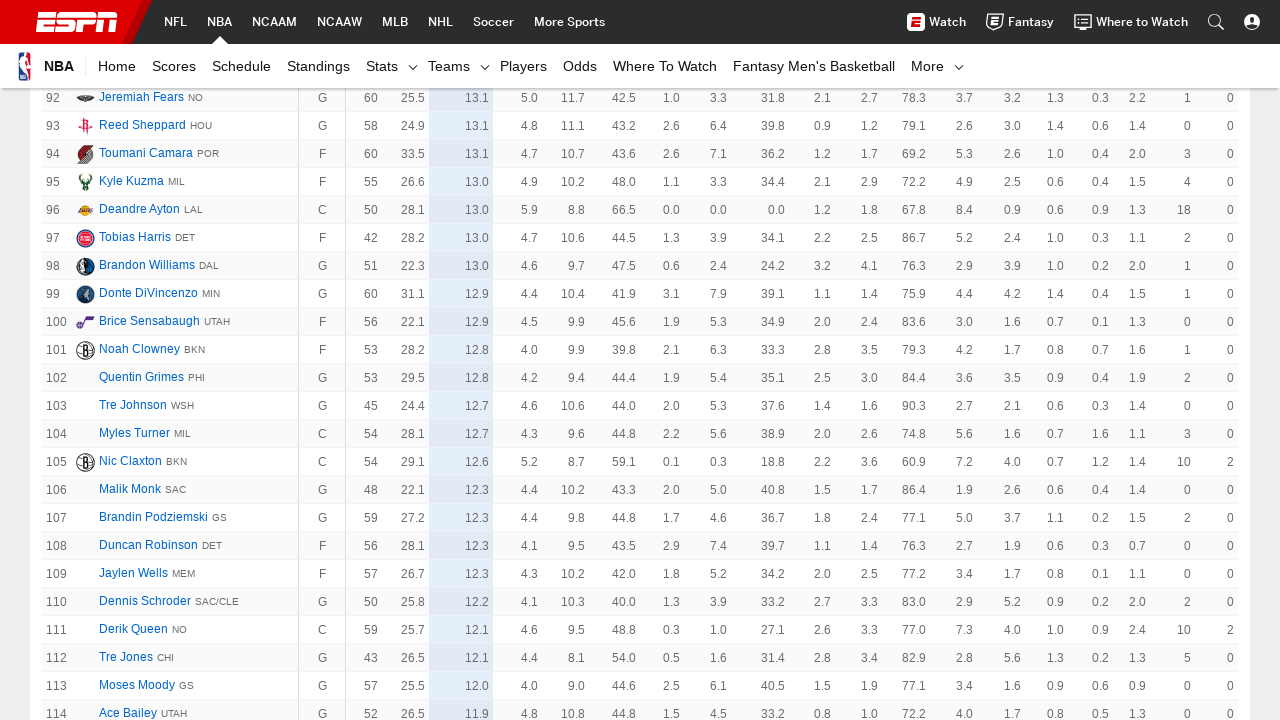

Waited for new player data to load after clicking 'Show More'
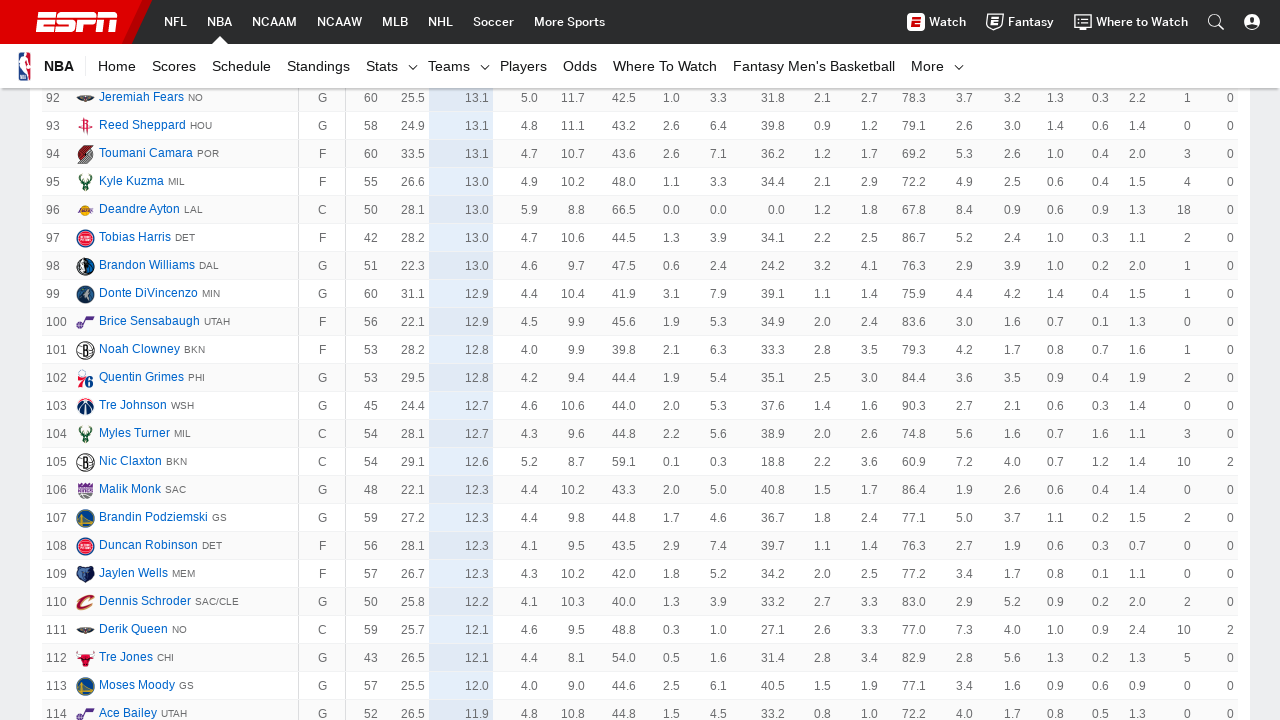

Clicked 'Show More' button (iteration 3) at (640, 361) on a:has-text('Show More')
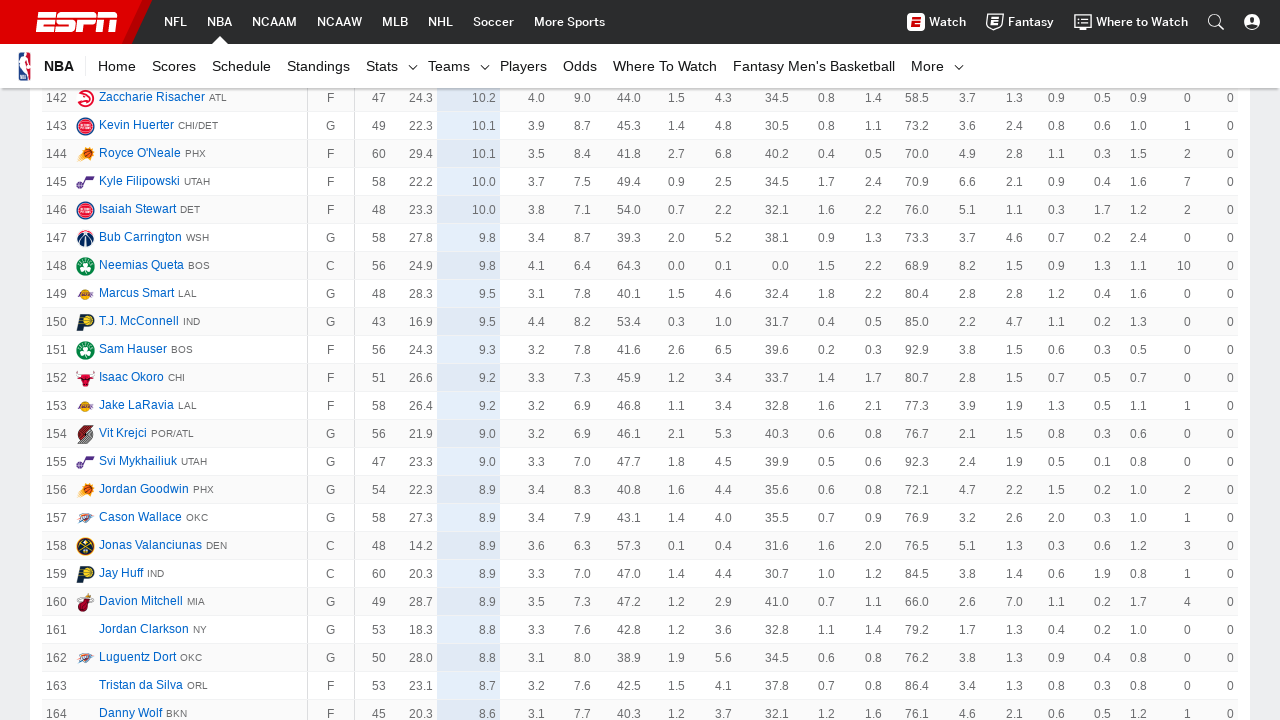

Waited for new player data to load after clicking 'Show More'
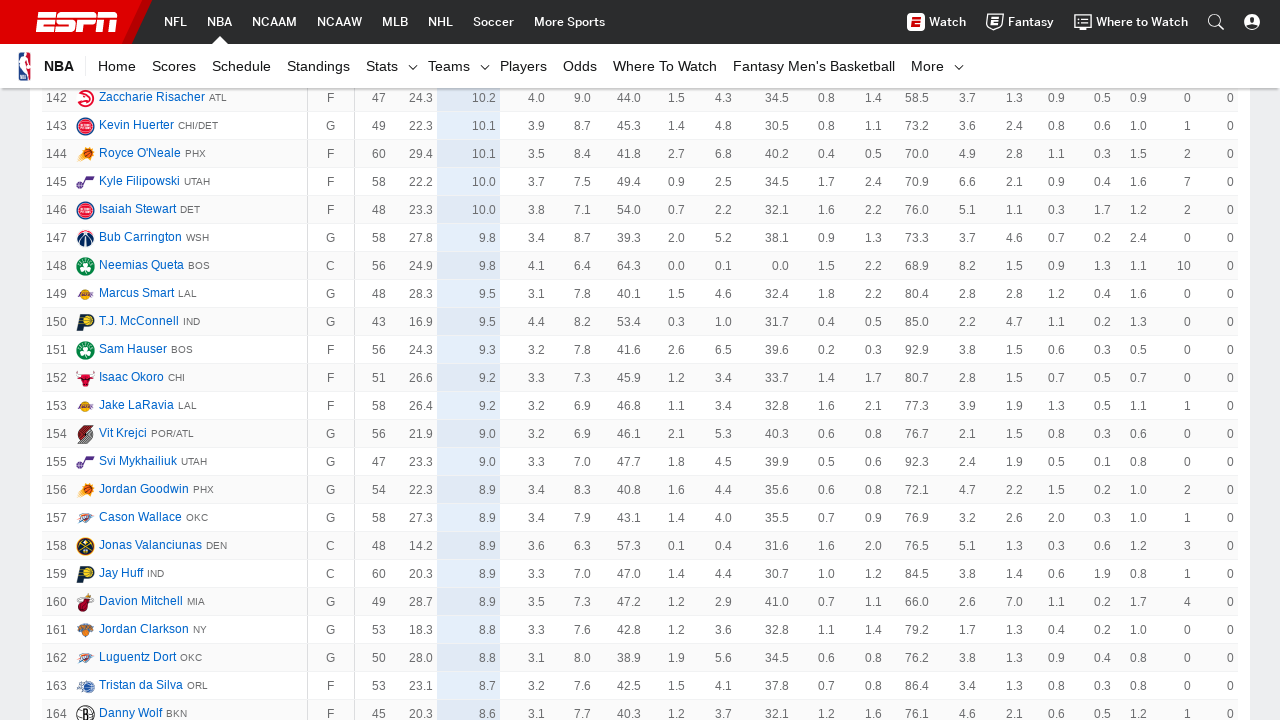

Clicked 'Show More' button (iteration 4) at (640, 361) on a:has-text('Show More')
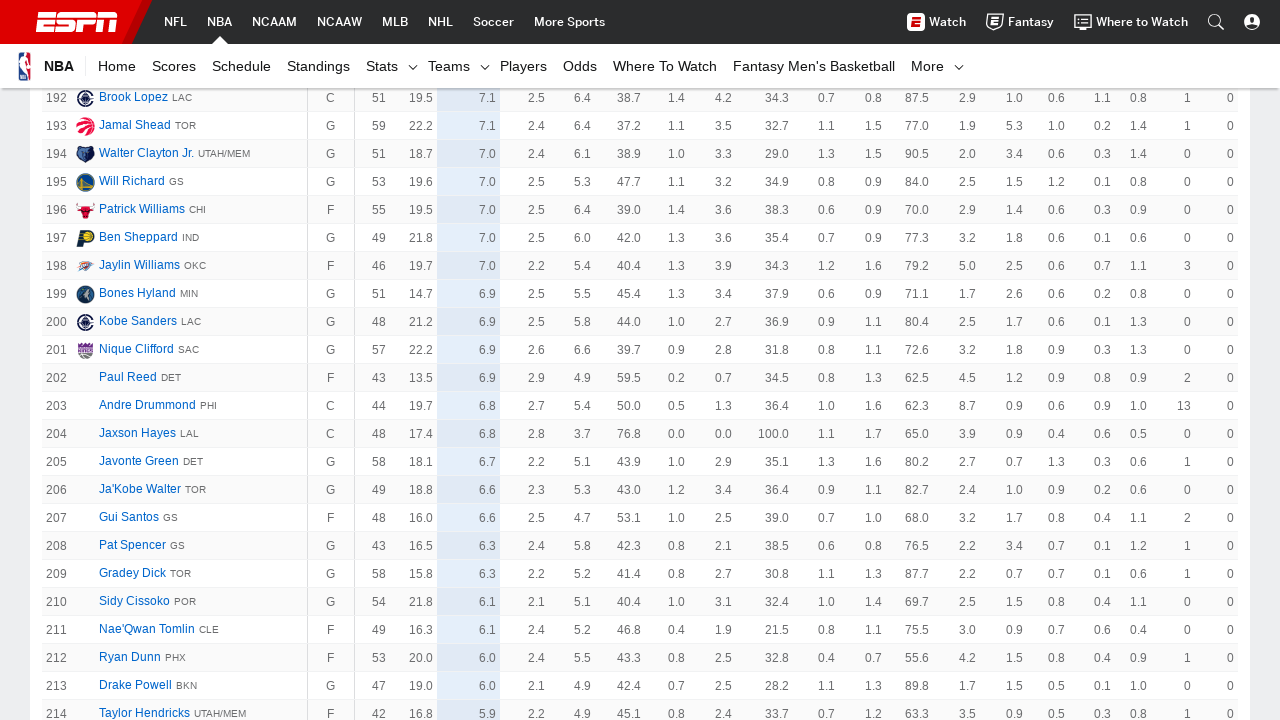

Waited for new player data to load after clicking 'Show More'
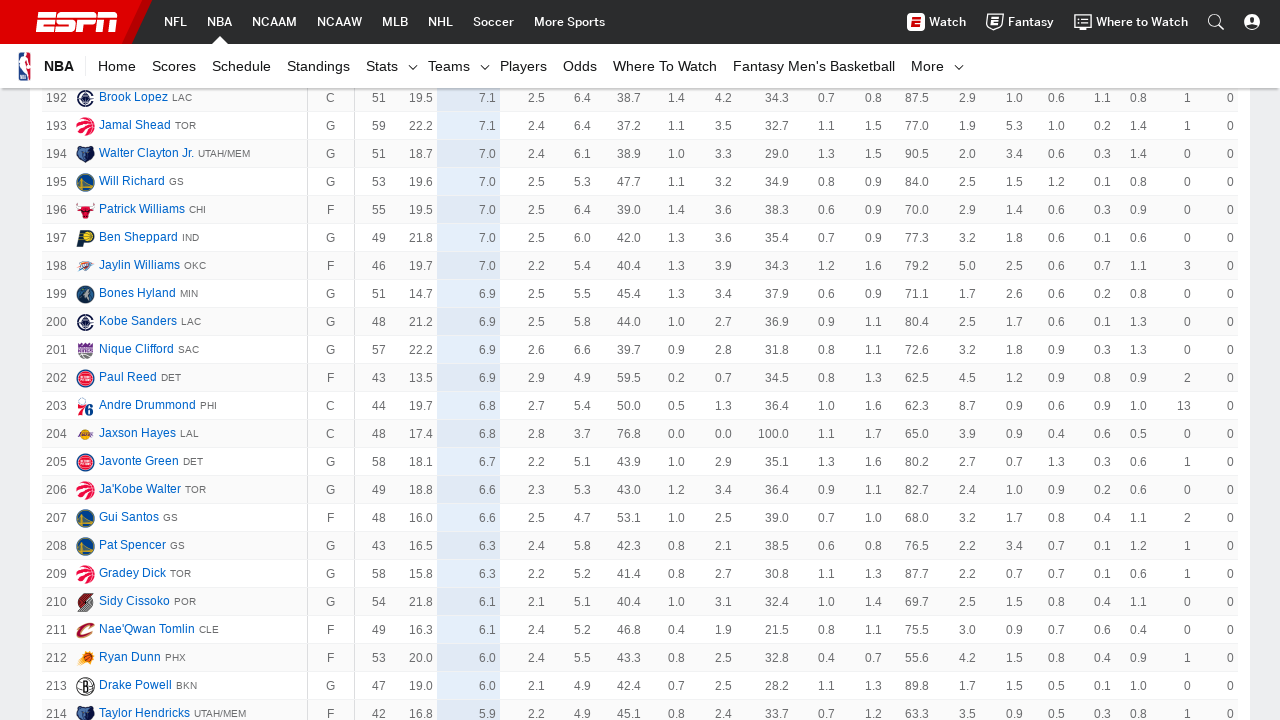

Clicked 'Show More' button (iteration 5) at (640, 361) on a:has-text('Show More')
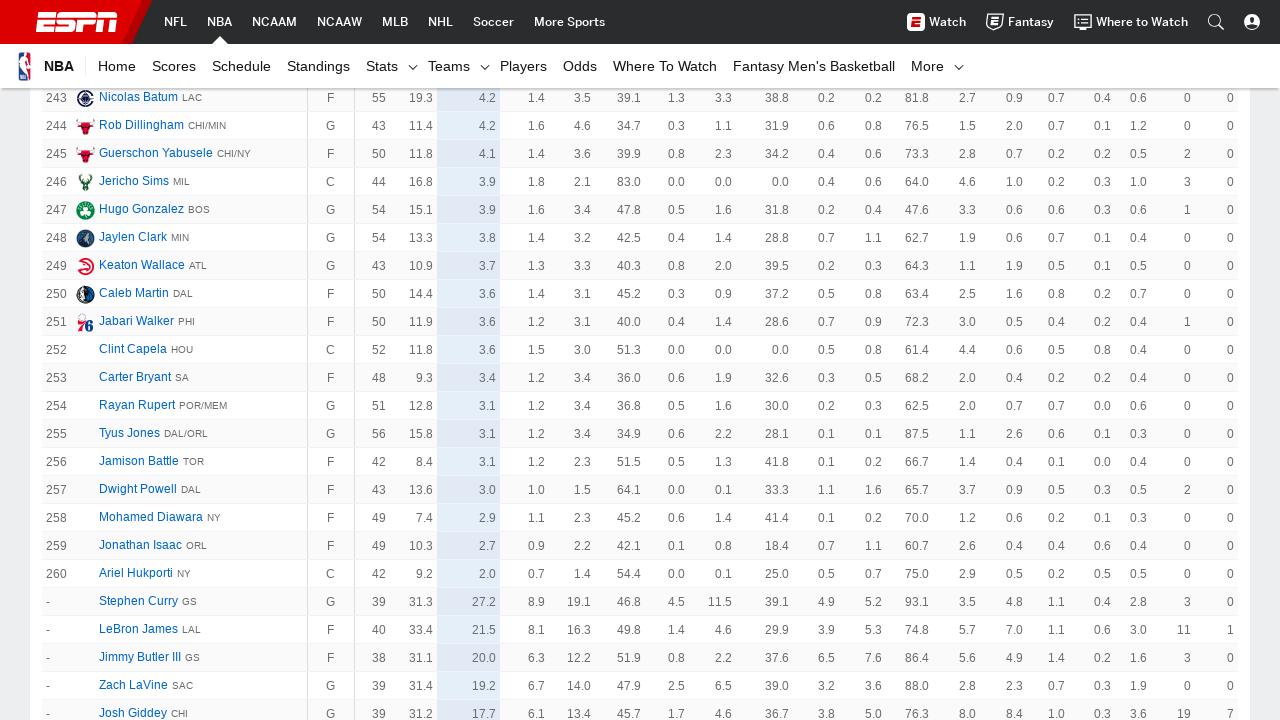

Waited for new player data to load after clicking 'Show More'
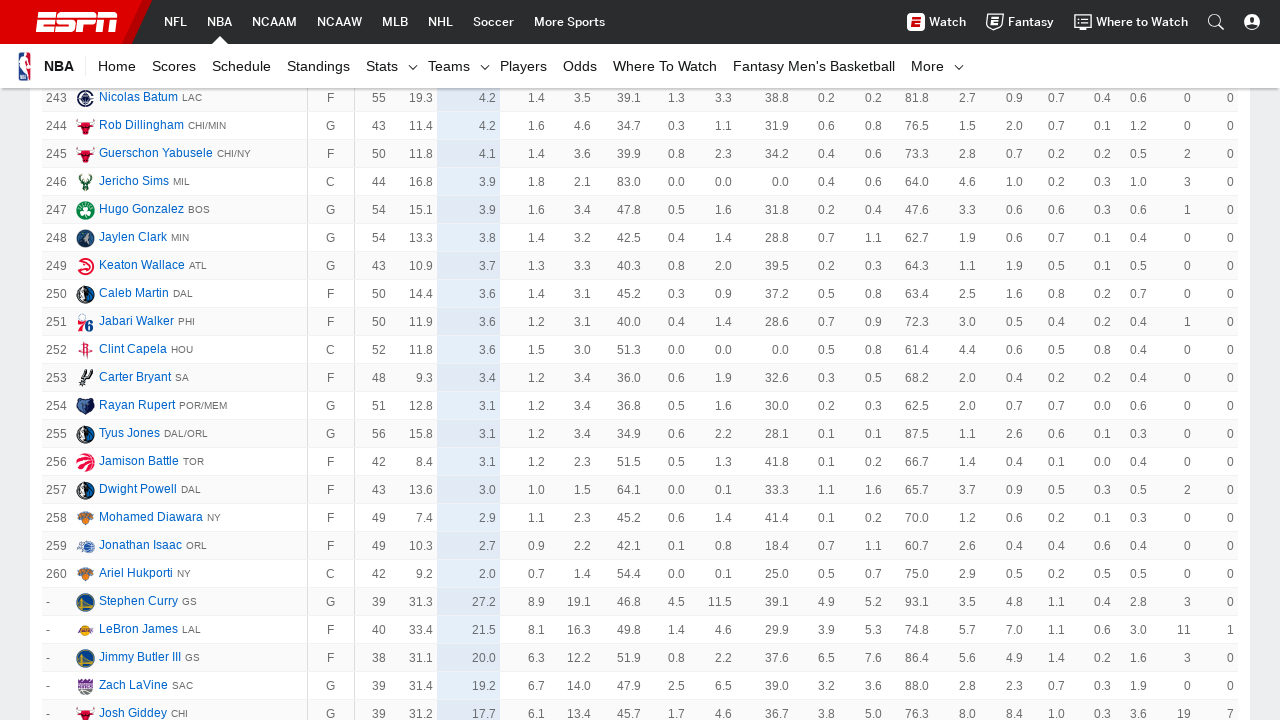

Verified player data links are displayed on the page
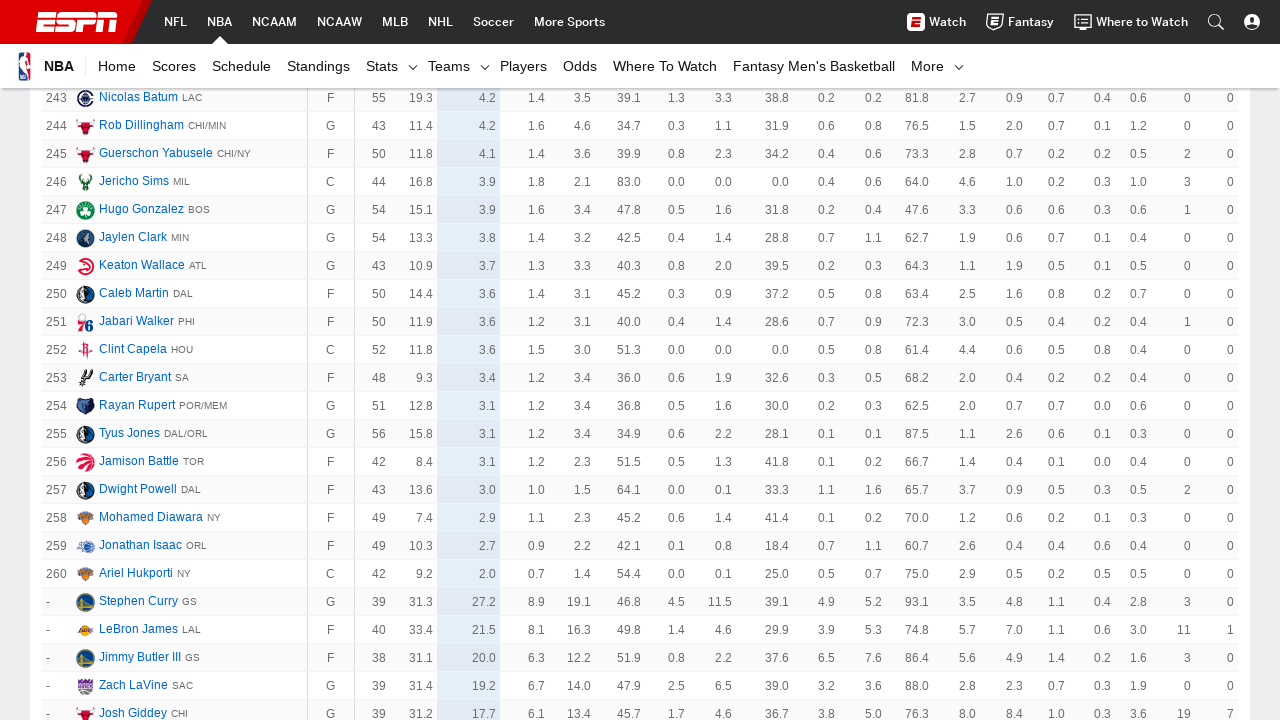

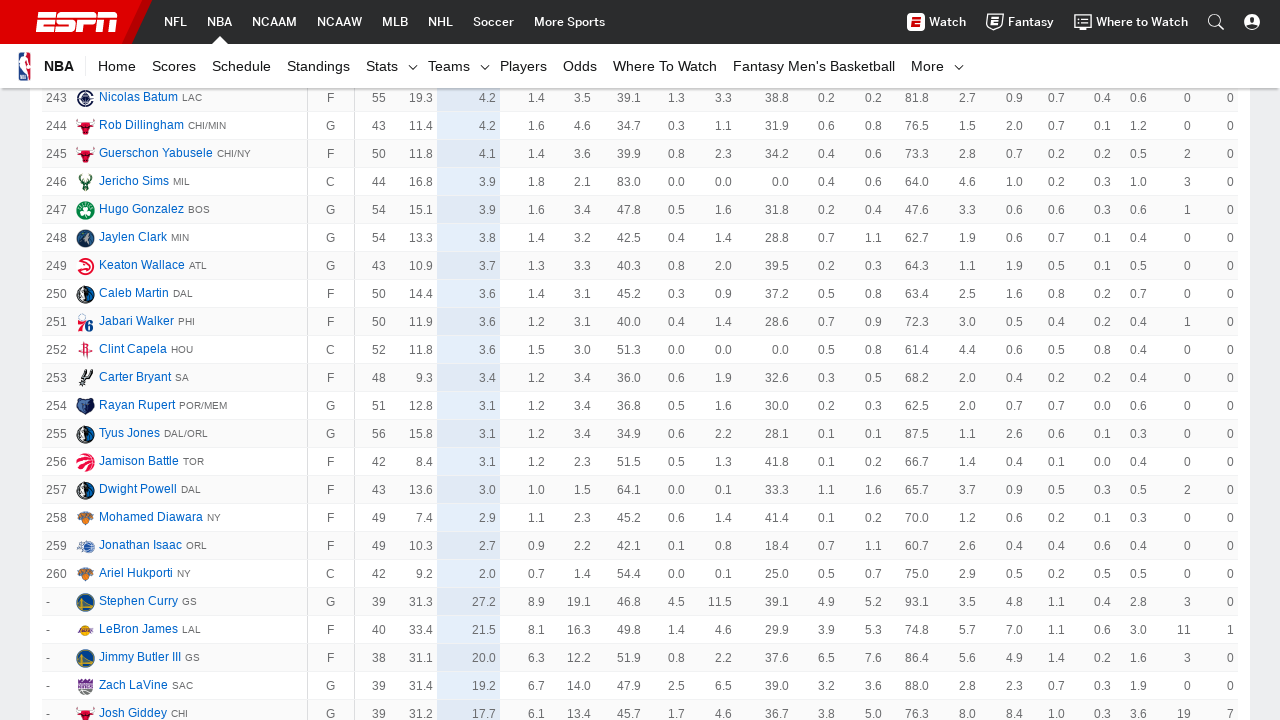